Navigates to the OrangeHRM demo login page and verifies the page loads by checking the current URL.

Starting URL: https://opensource-demo.orangehrmlive.com/web/index.php/auth/login

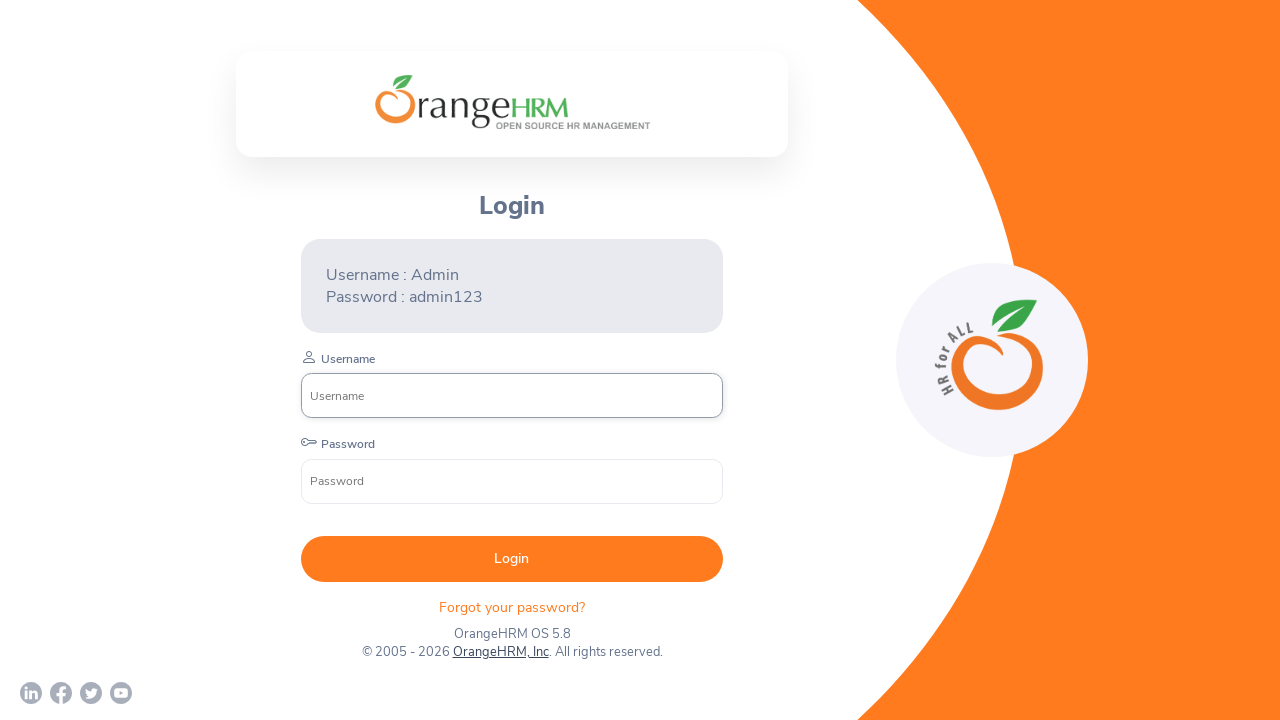

Waited for page DOM to fully load
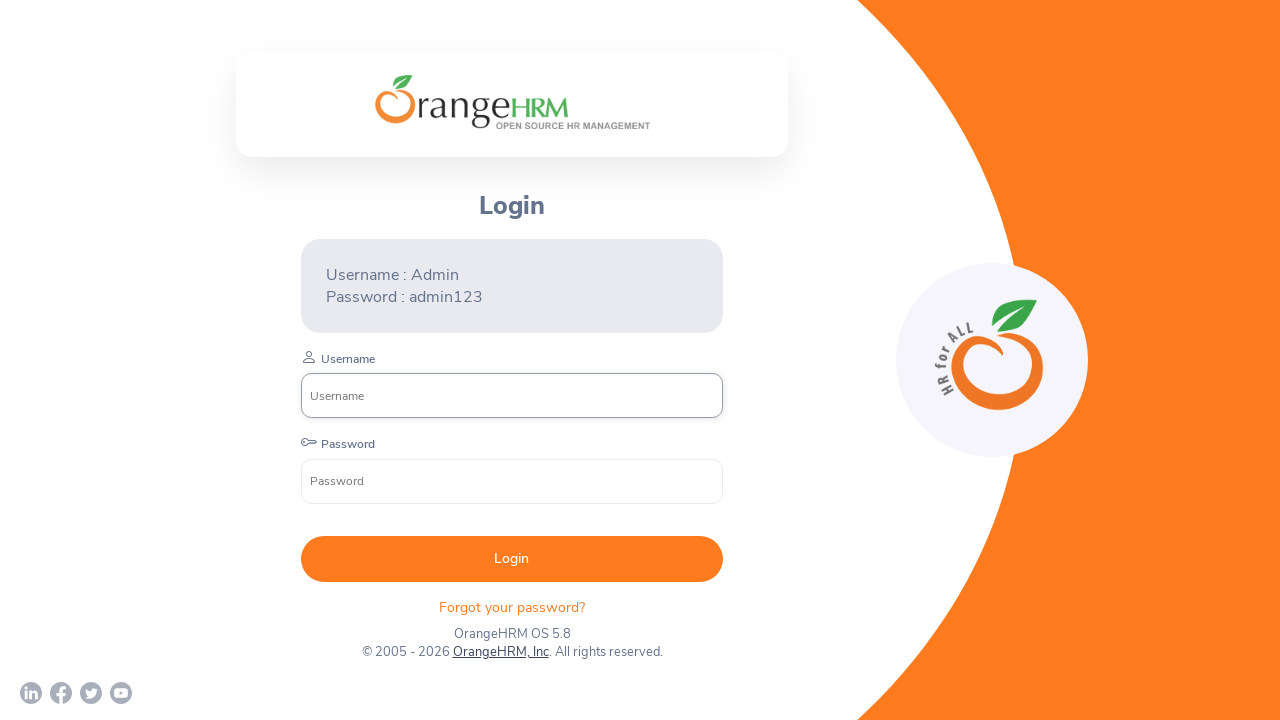

Verified current URL contains 'auth/login' path
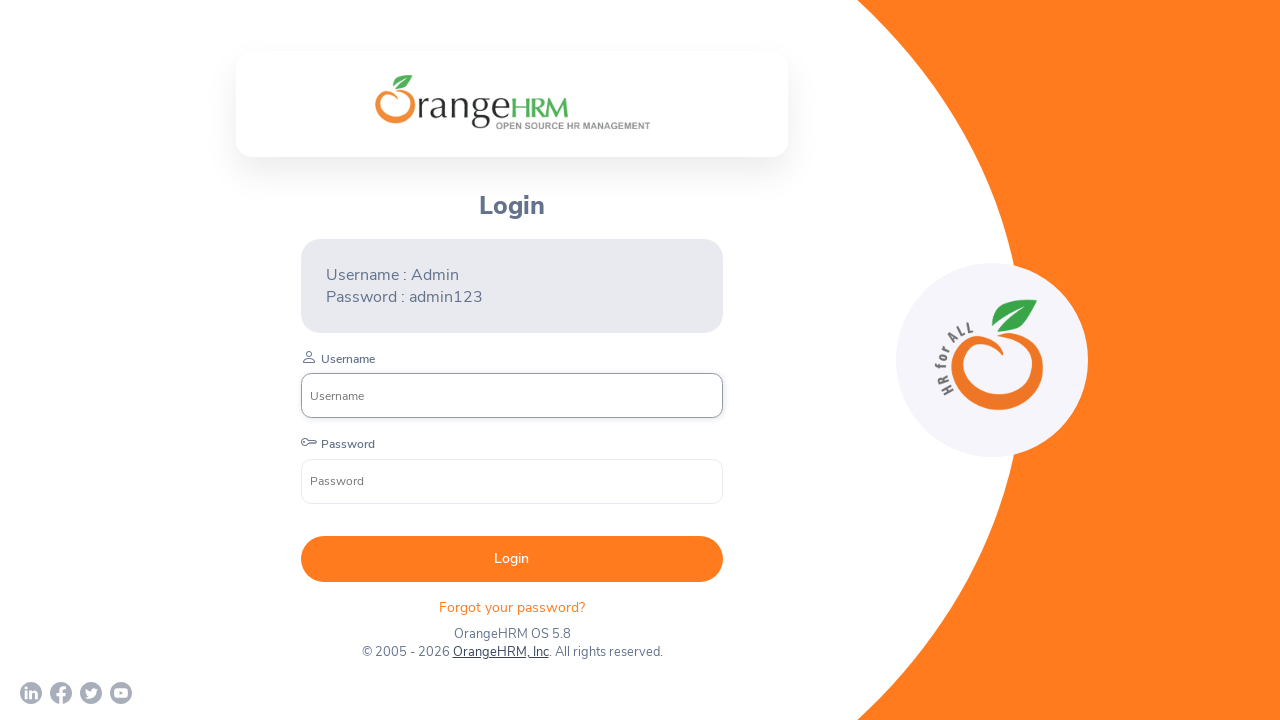

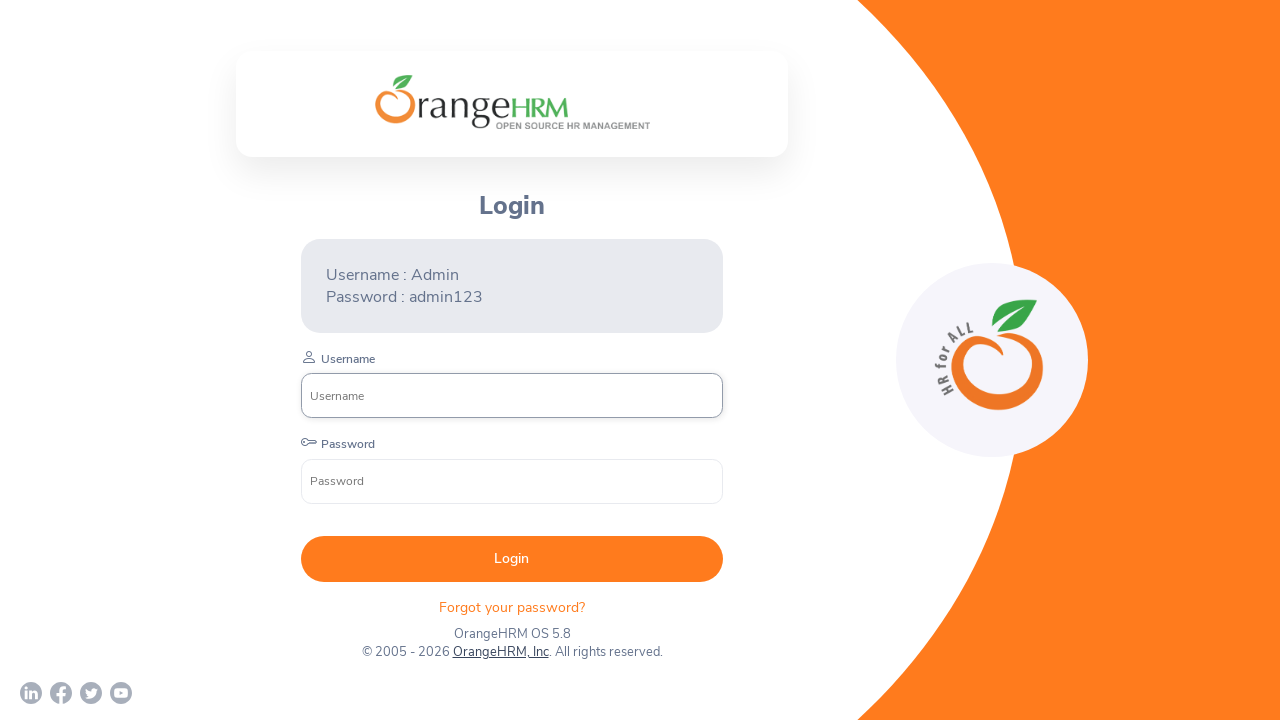